Tests keyboard actions by typing text with SHIFT key held down to enter uppercase letters in a firstname input field

Starting URL: https://awesomeqa.com/practice.html

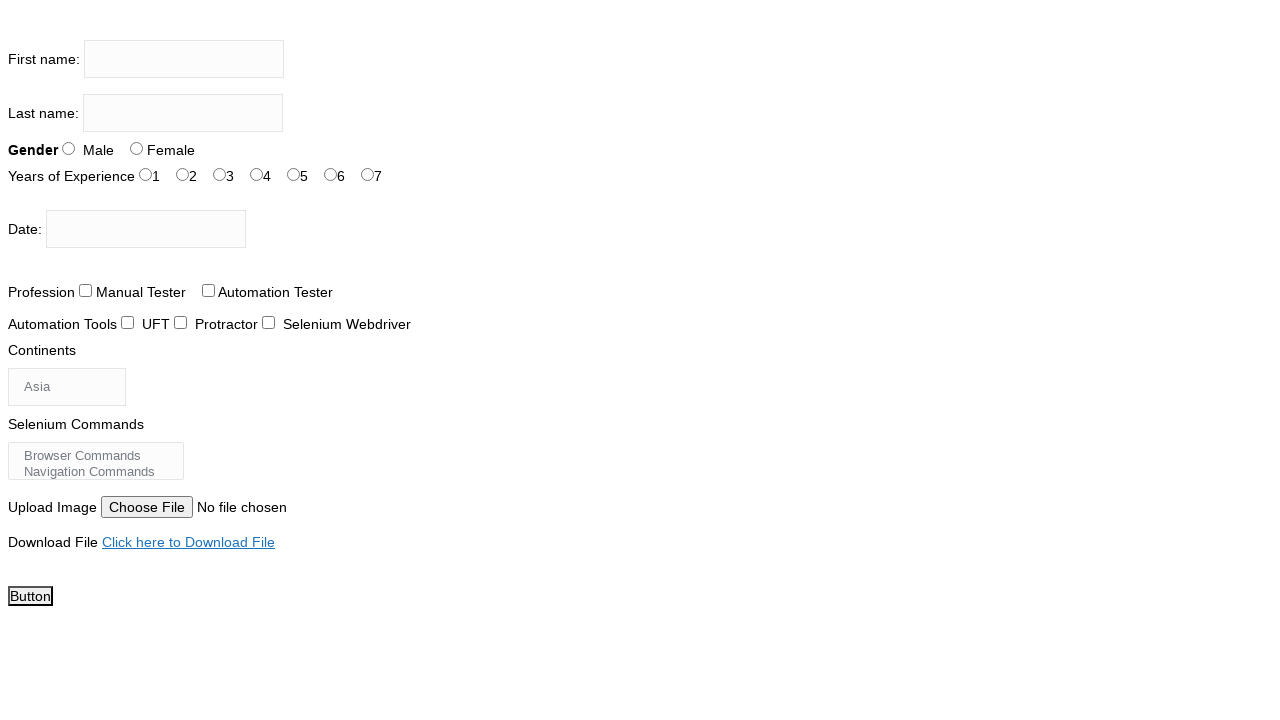

Navigated to https://awesomeqa.com/practice.html
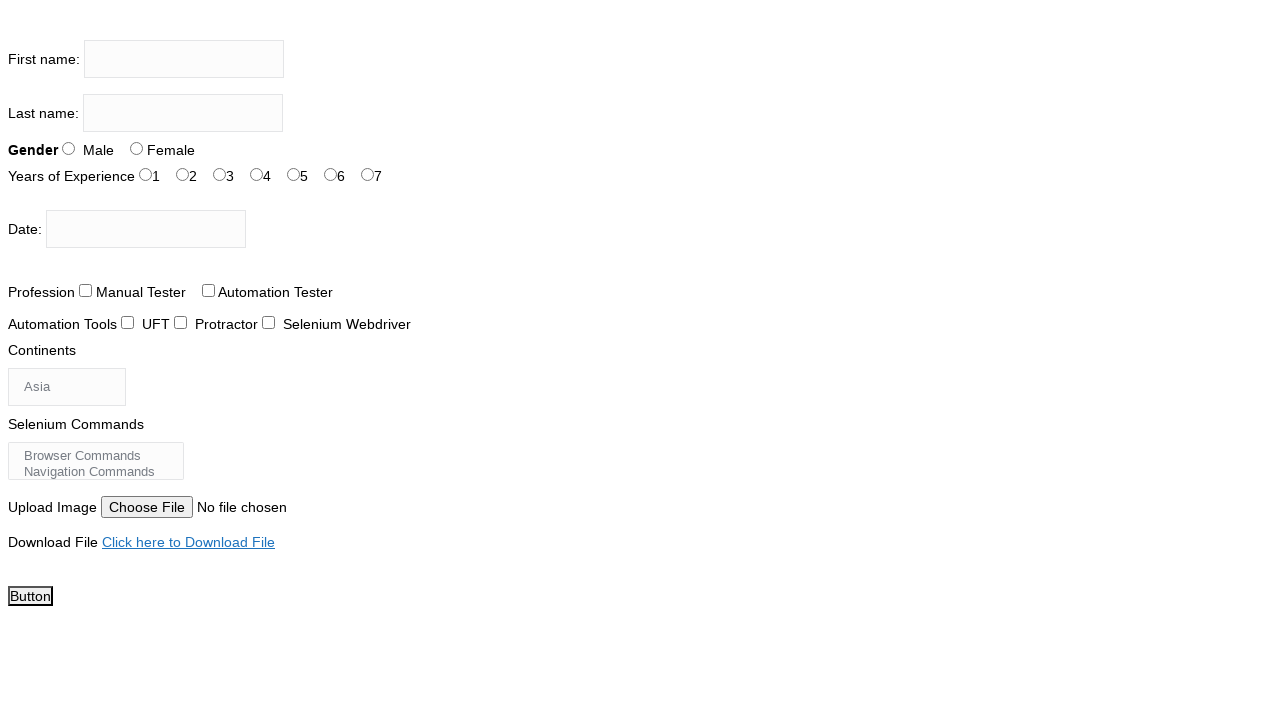

Filled firstname input field with uppercase text 'SUBHASH' on input[name='firstname']
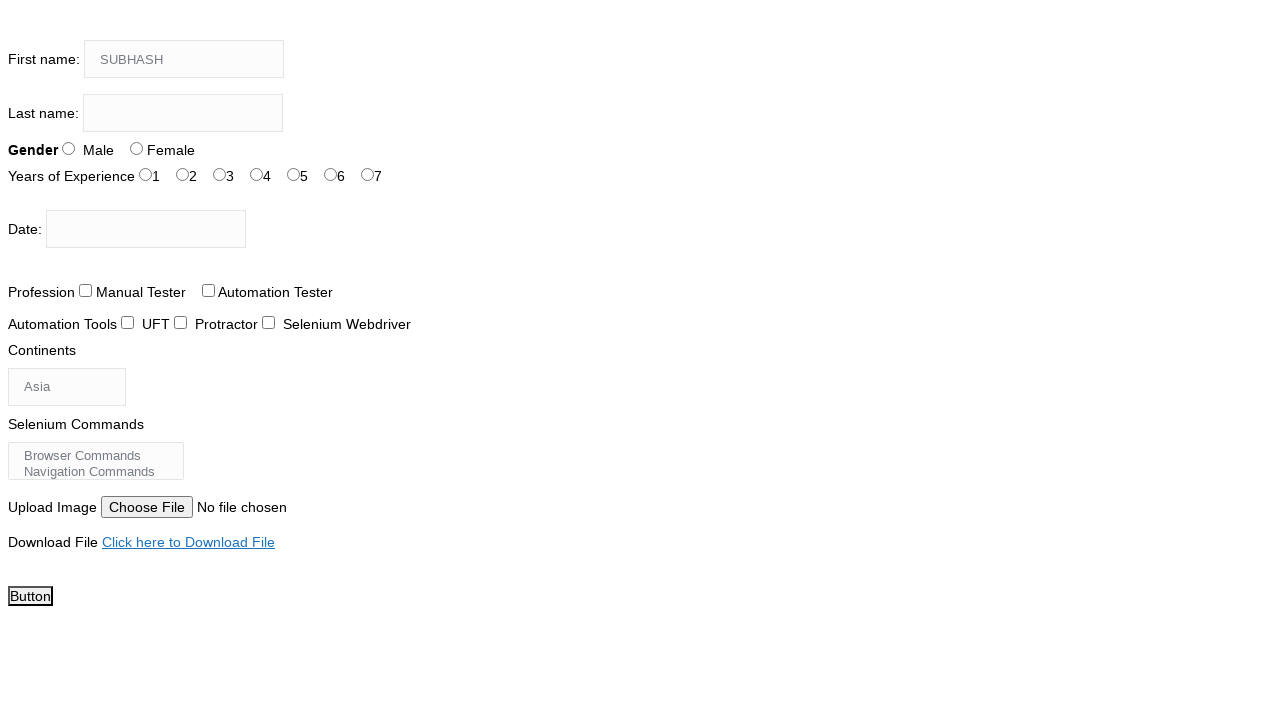

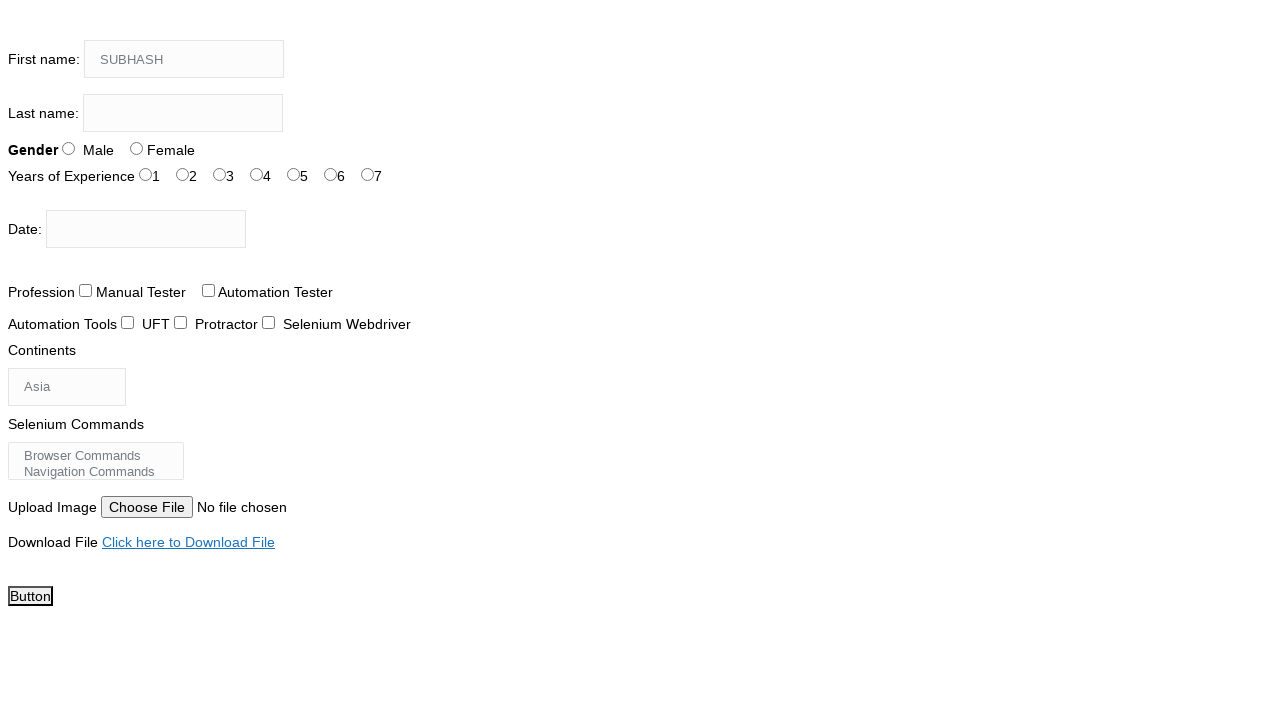